Tests handling of a simple JavaScript alert by clicking a button to trigger the alert and accepting it

Starting URL: https://the-internet.herokuapp.com/javascript_alerts

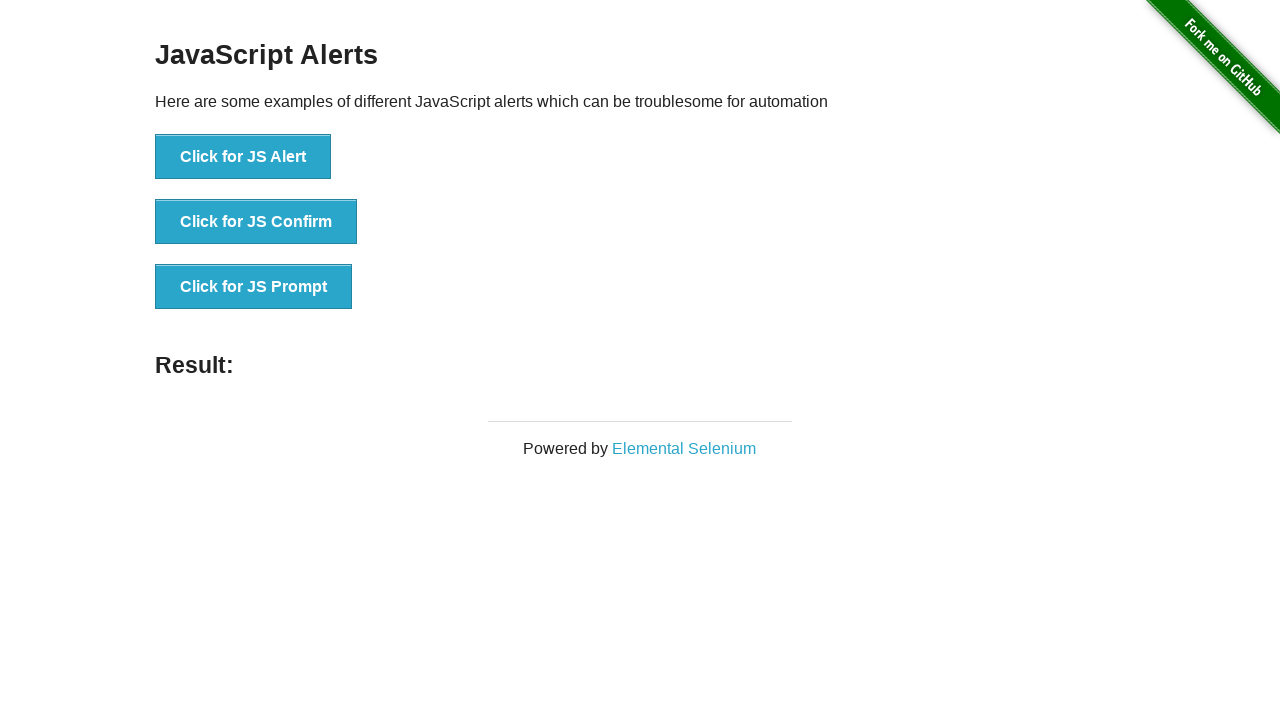

Clicked button to trigger simple JavaScript alert at (243, 157) on button[onclick*='jsAle']
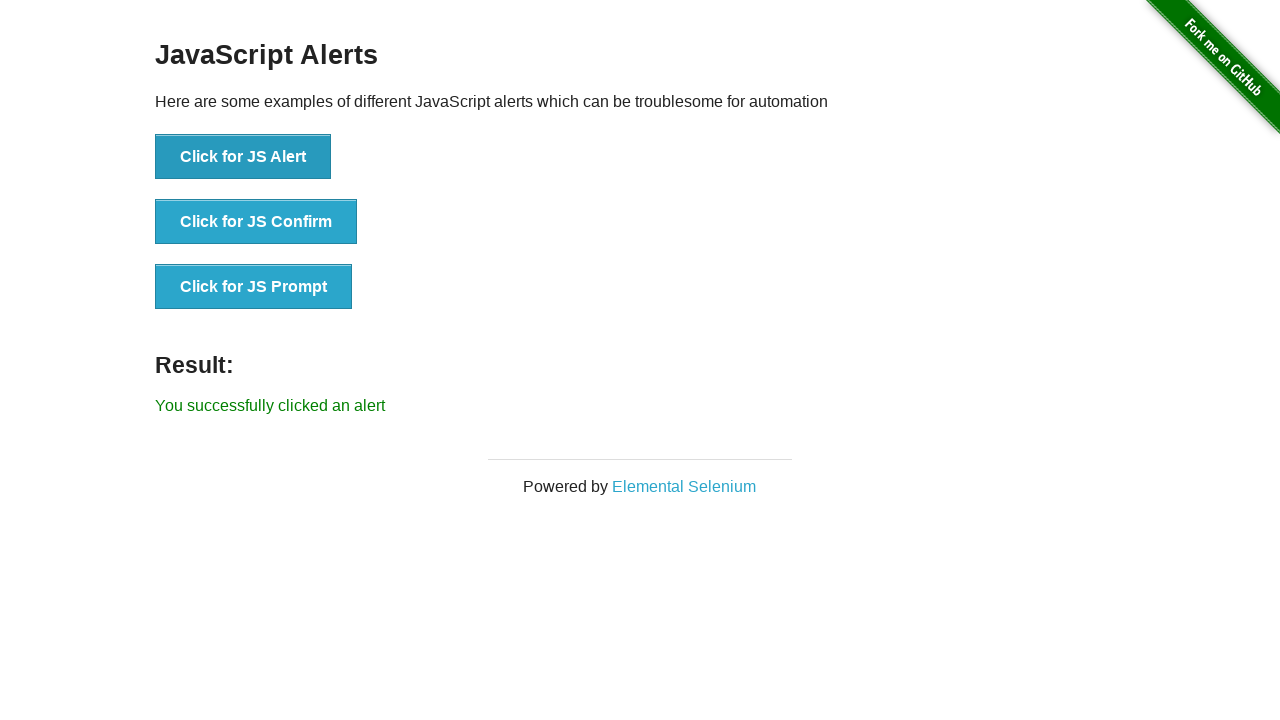

Set up dialog handler to accept alerts
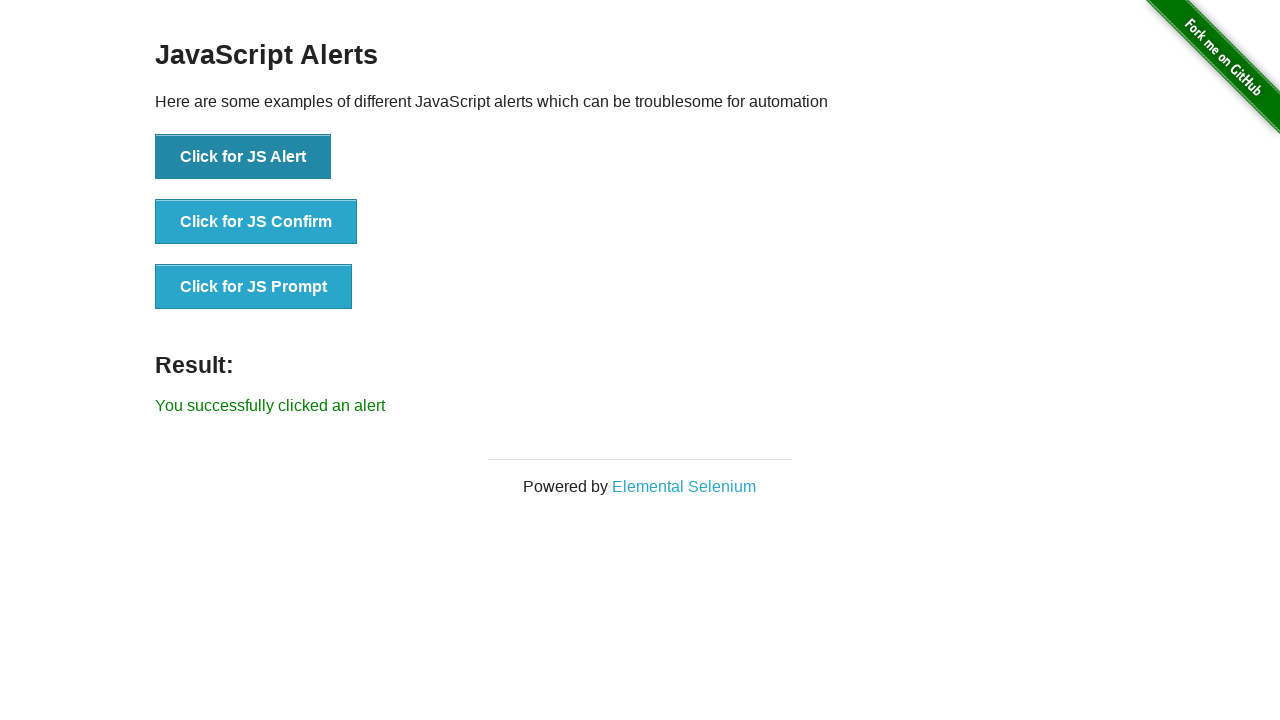

Verified success message 'You successfully clicked an alert' appeared
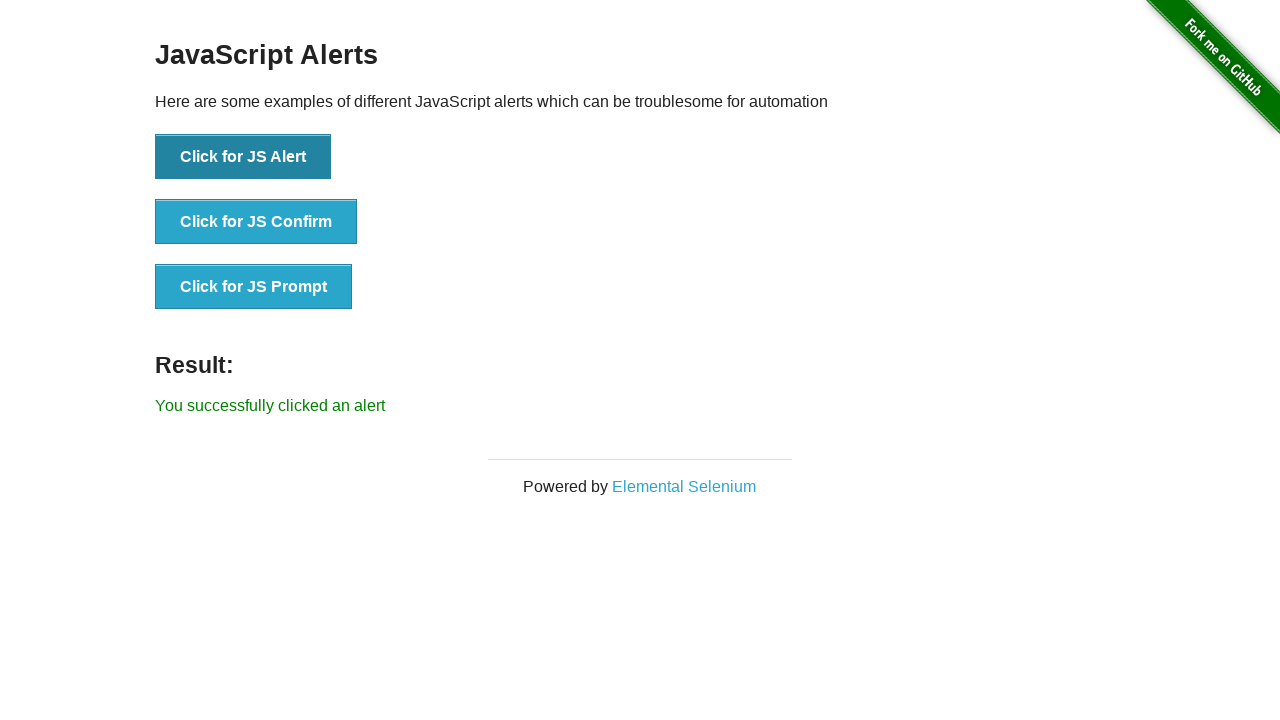

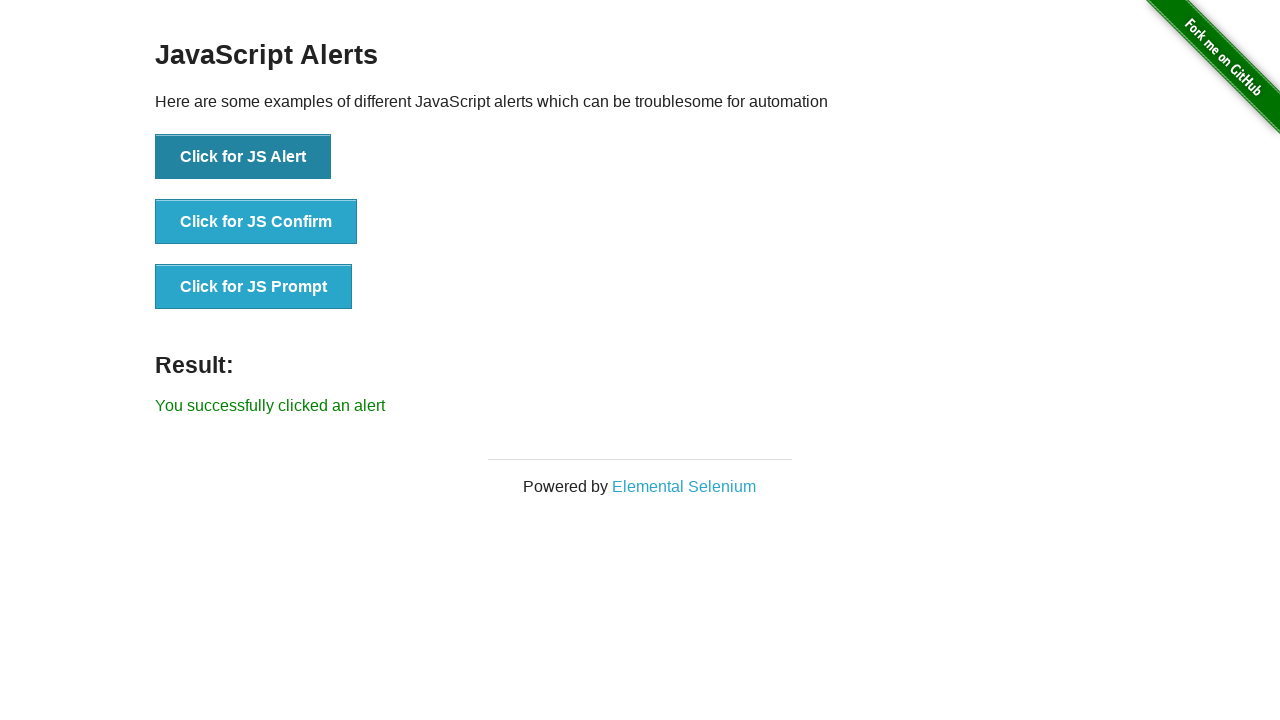